Tests dynamic loading functionality by clicking a start button and verifying that "Hello World!" text appears on the page

Starting URL: https://the-internet.herokuapp.com/dynamic_loading/1

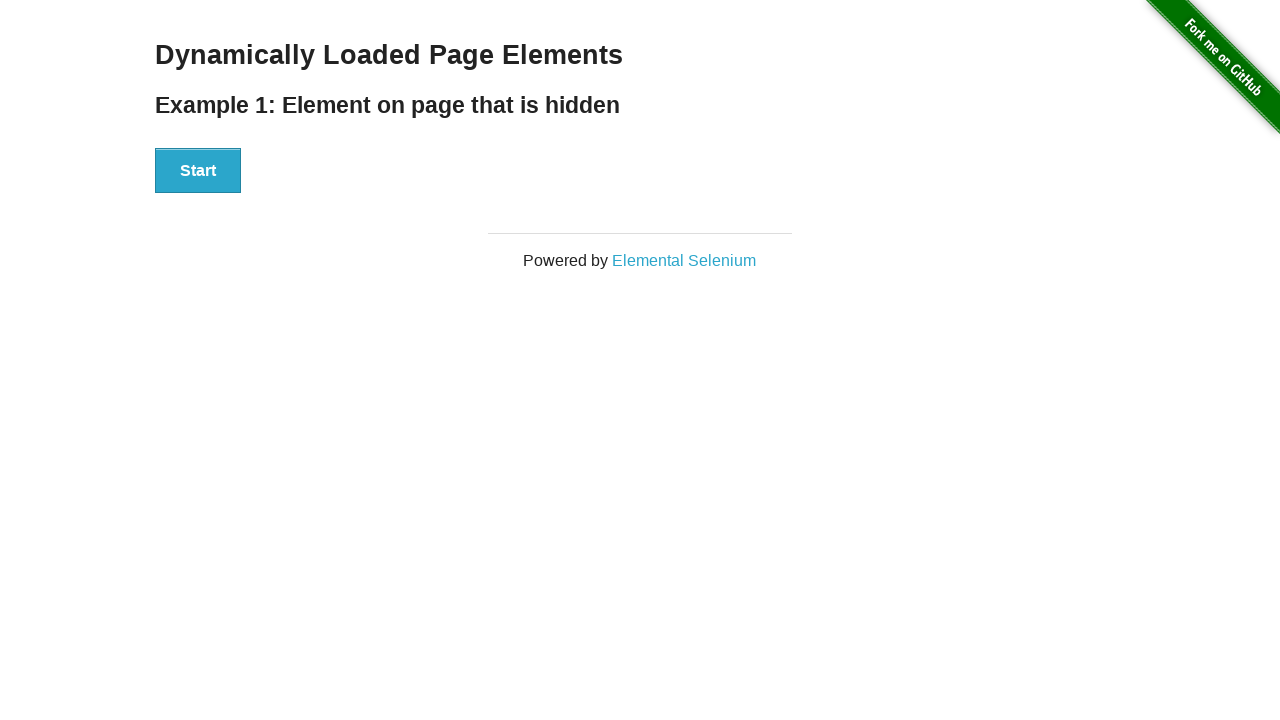

Clicked start button to trigger dynamic loading at (198, 171) on xpath=//button
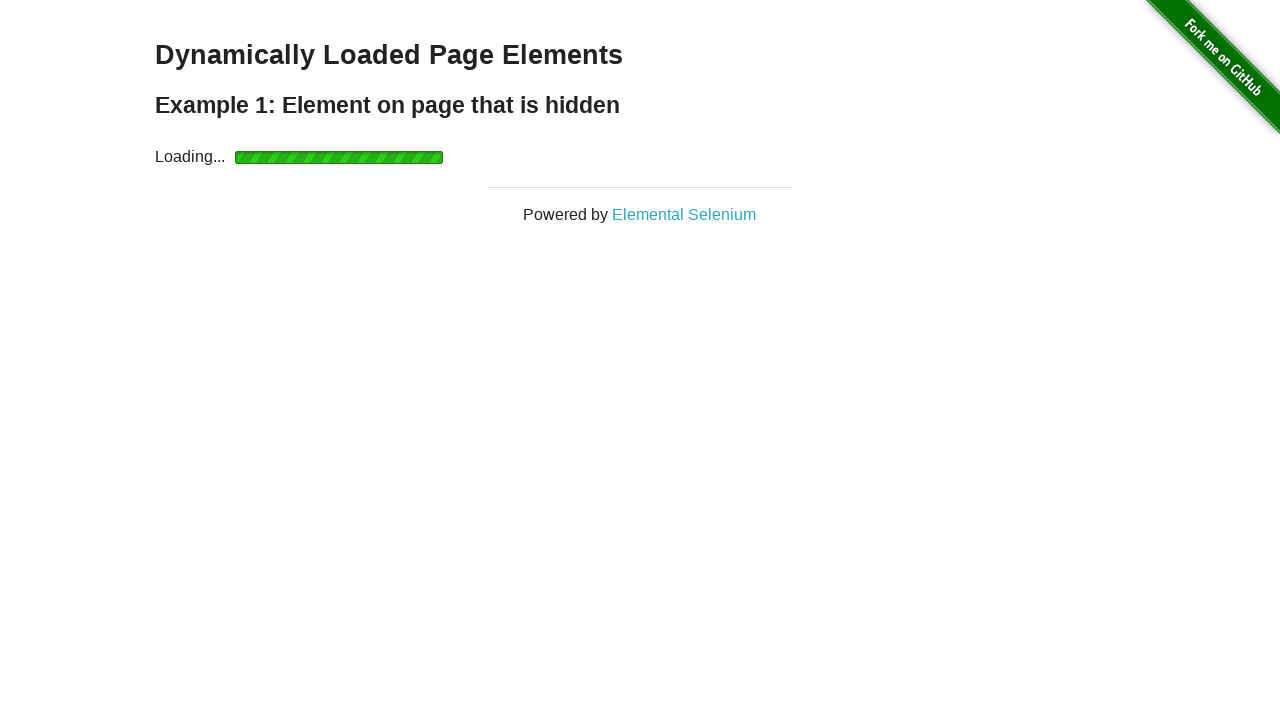

Waited for 'Hello World!' text to appear and become visible
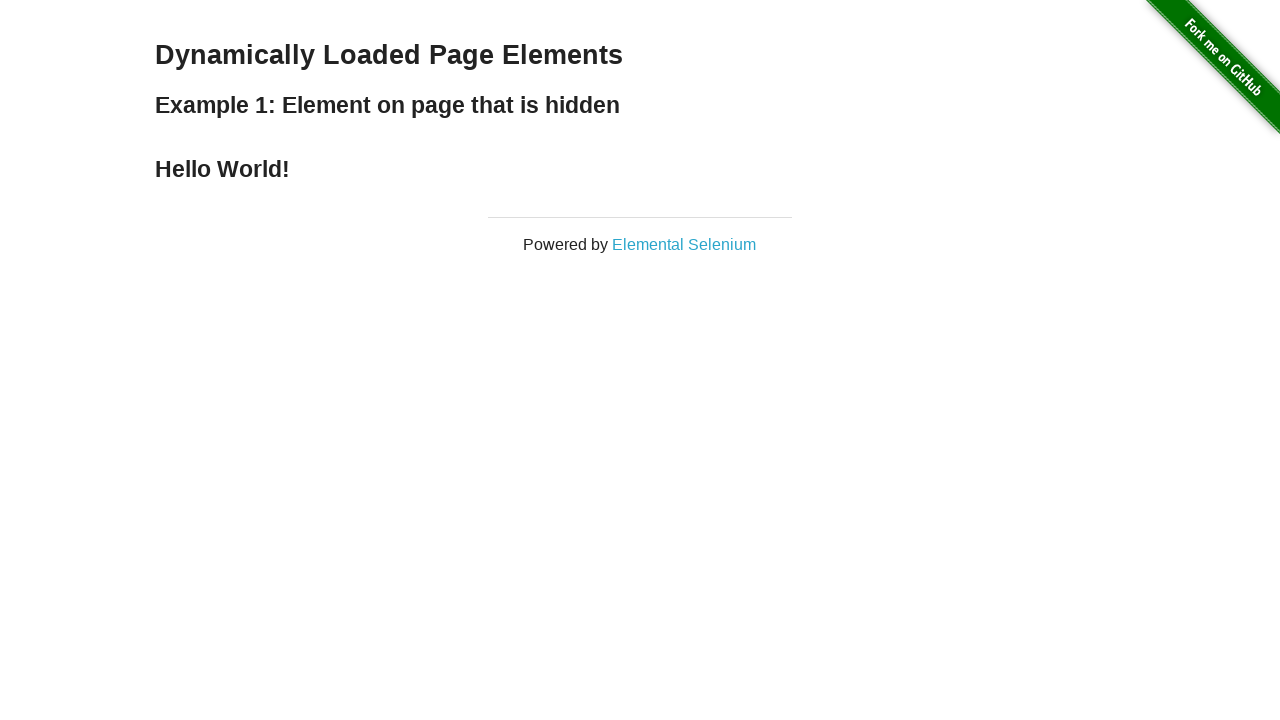

Located the 'Hello World!' text element
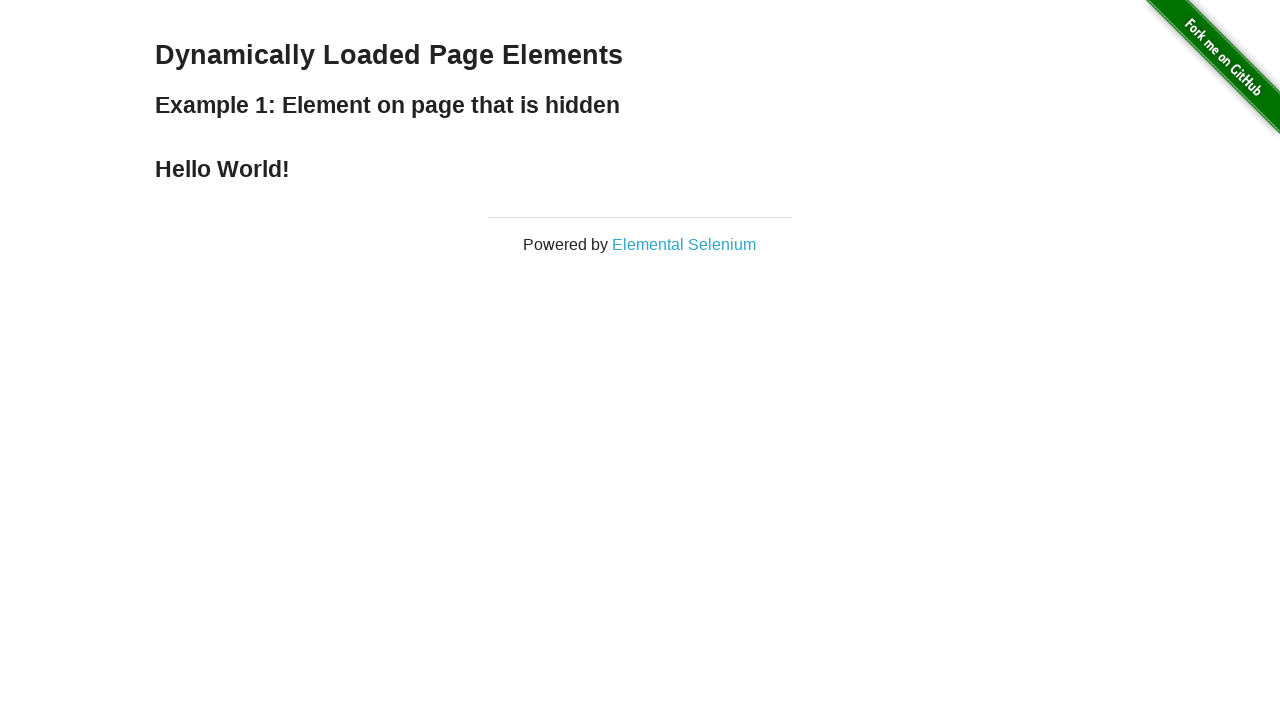

Verified that 'Hello World!' text is visible
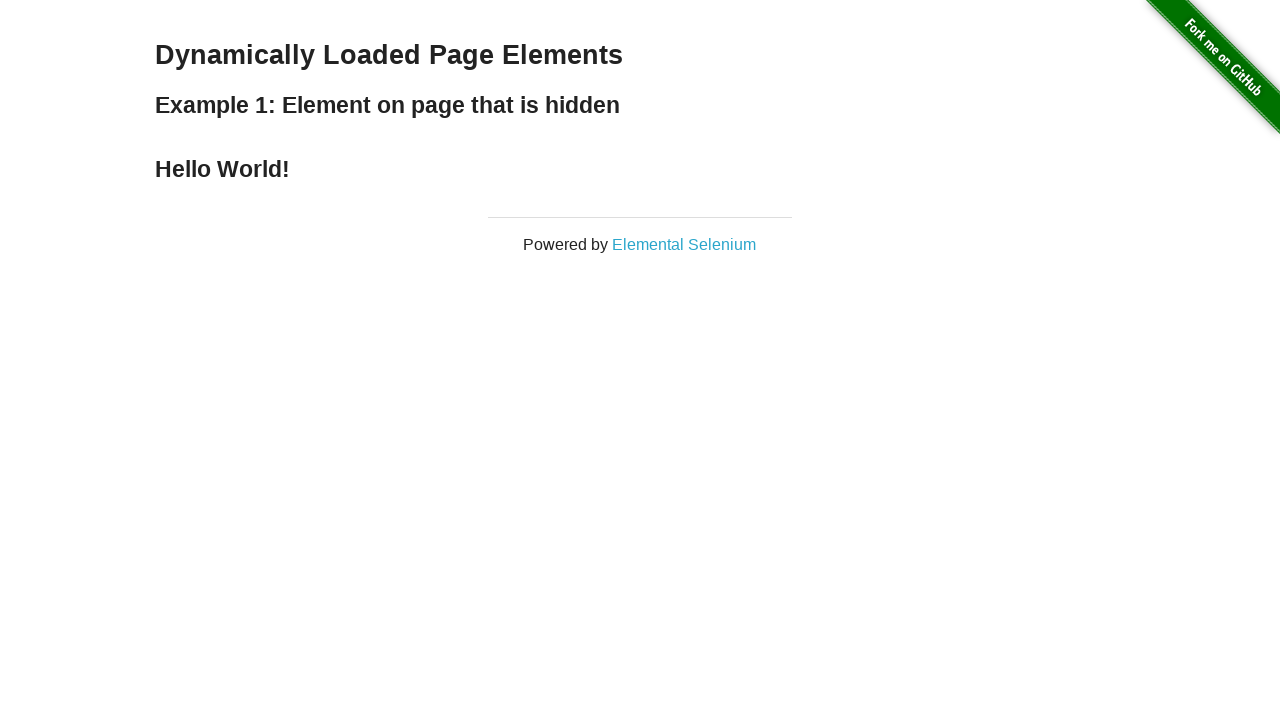

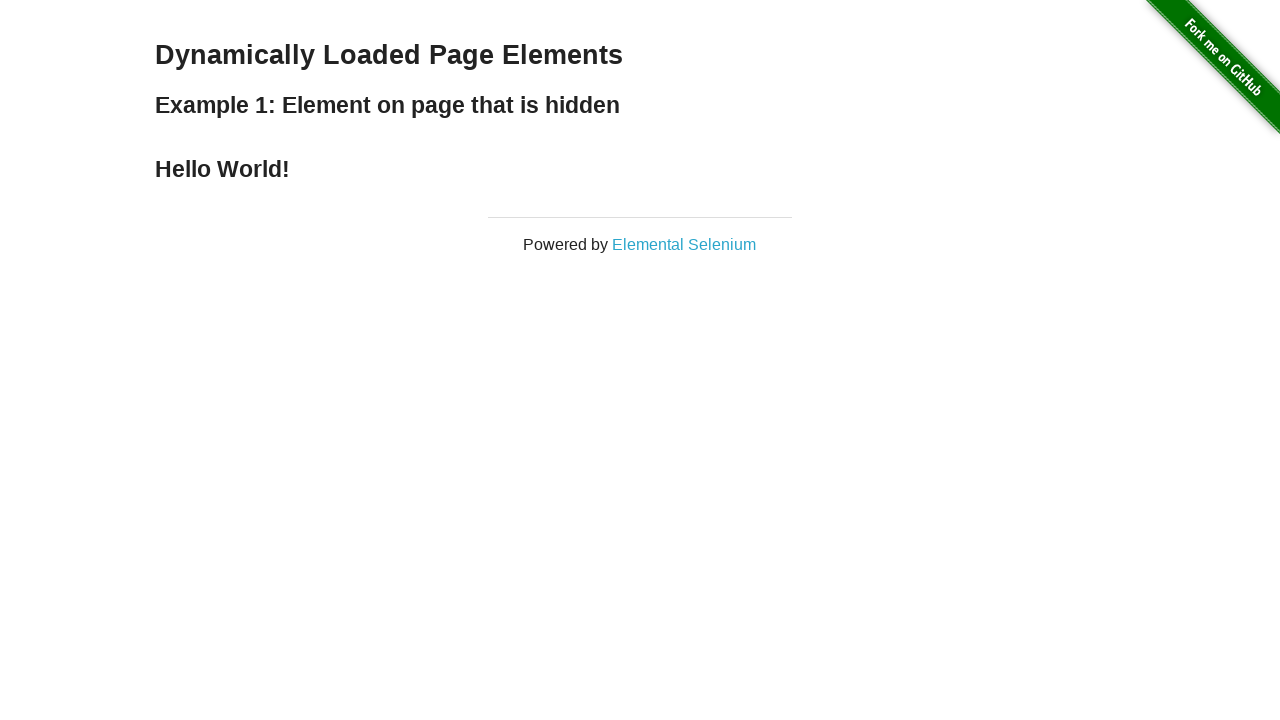